Tests a text box form by filling in user name, email, current address, and permanent address fields on a demo QA site

Starting URL: https://demoqa.com/text-box

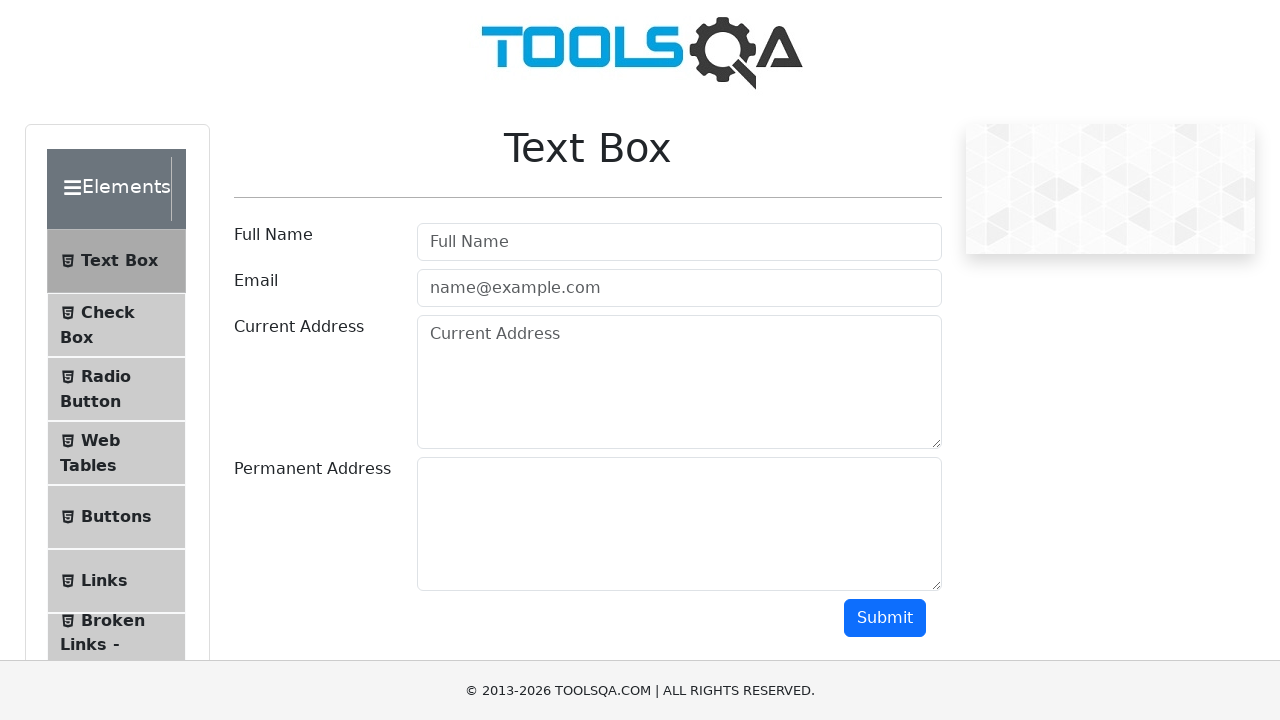

Cleared user name field on input#userName
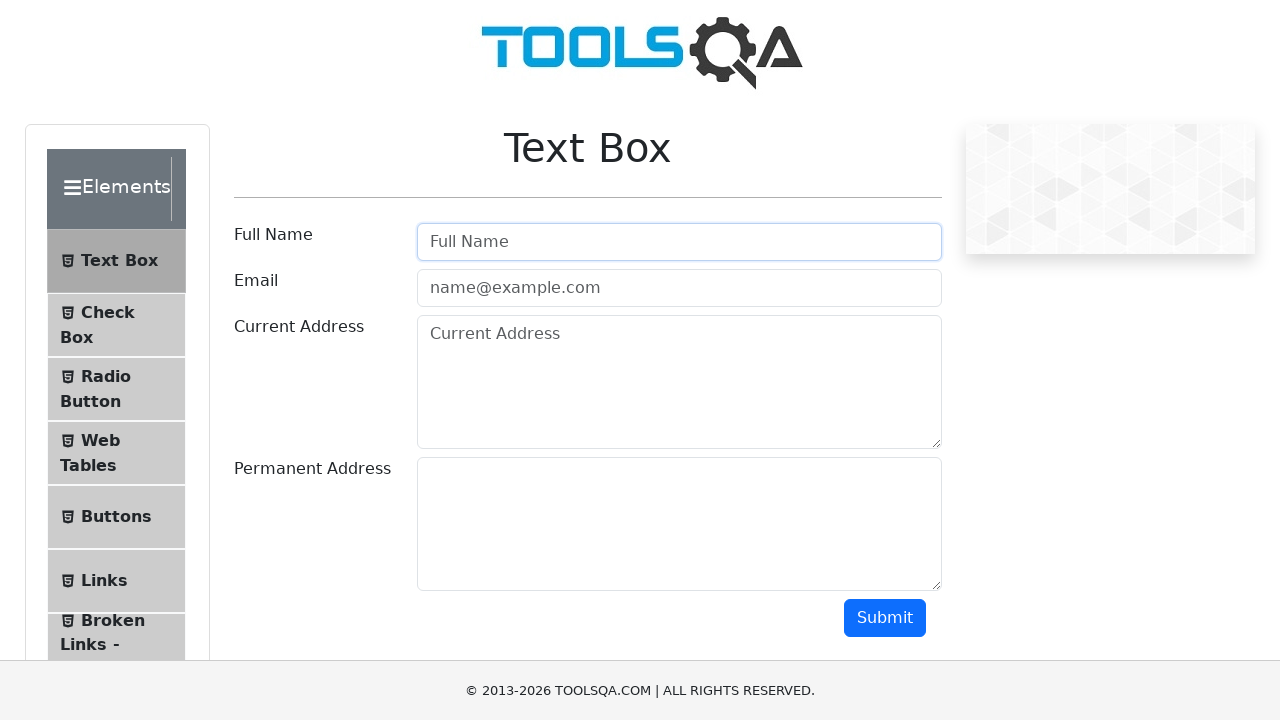

Filled user name field with 'John' on input#userName
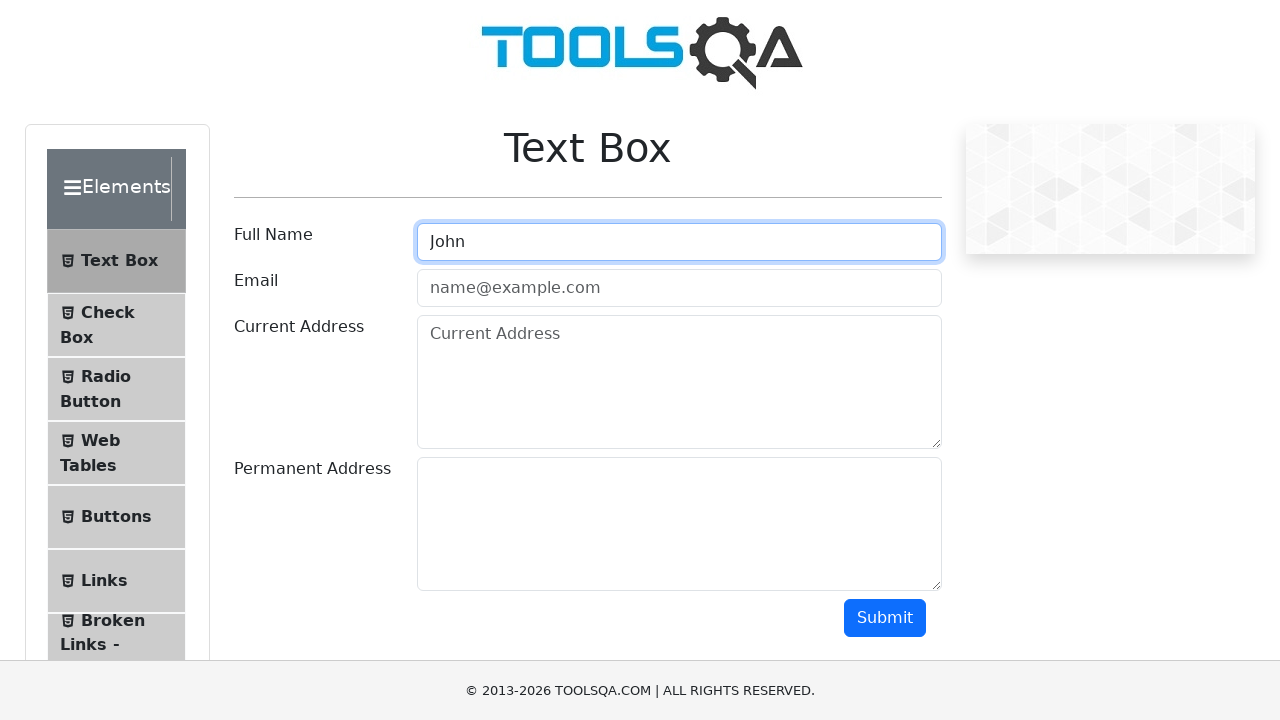

Cleared email field on input#userEmail
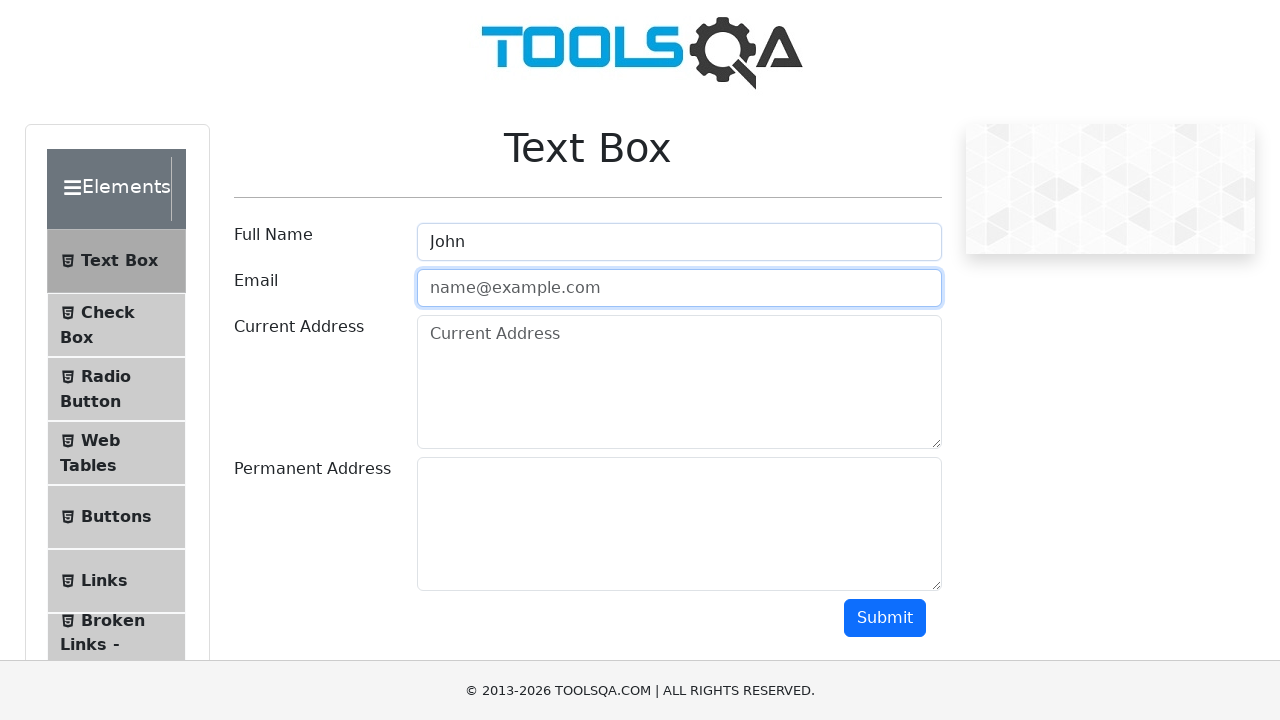

Filled email field with 'test.hobbit@gmail.com' on input#userEmail
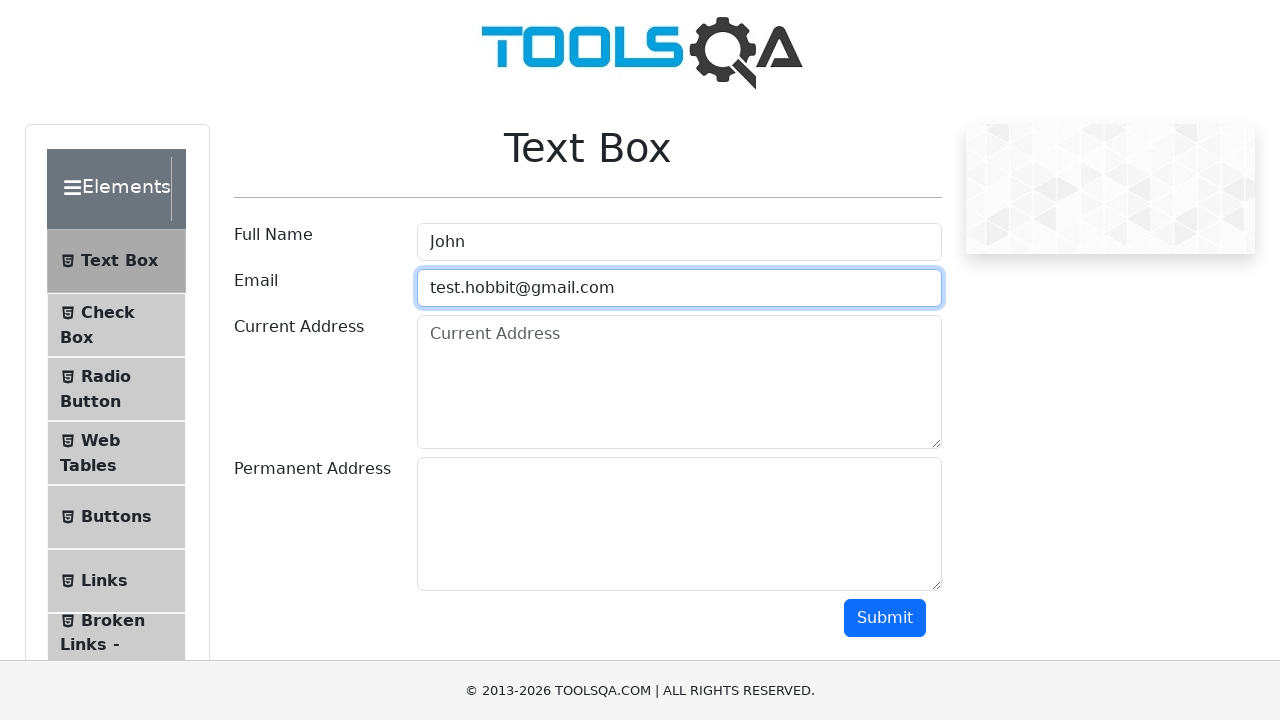

Cleared current address field on textarea#currentAddress
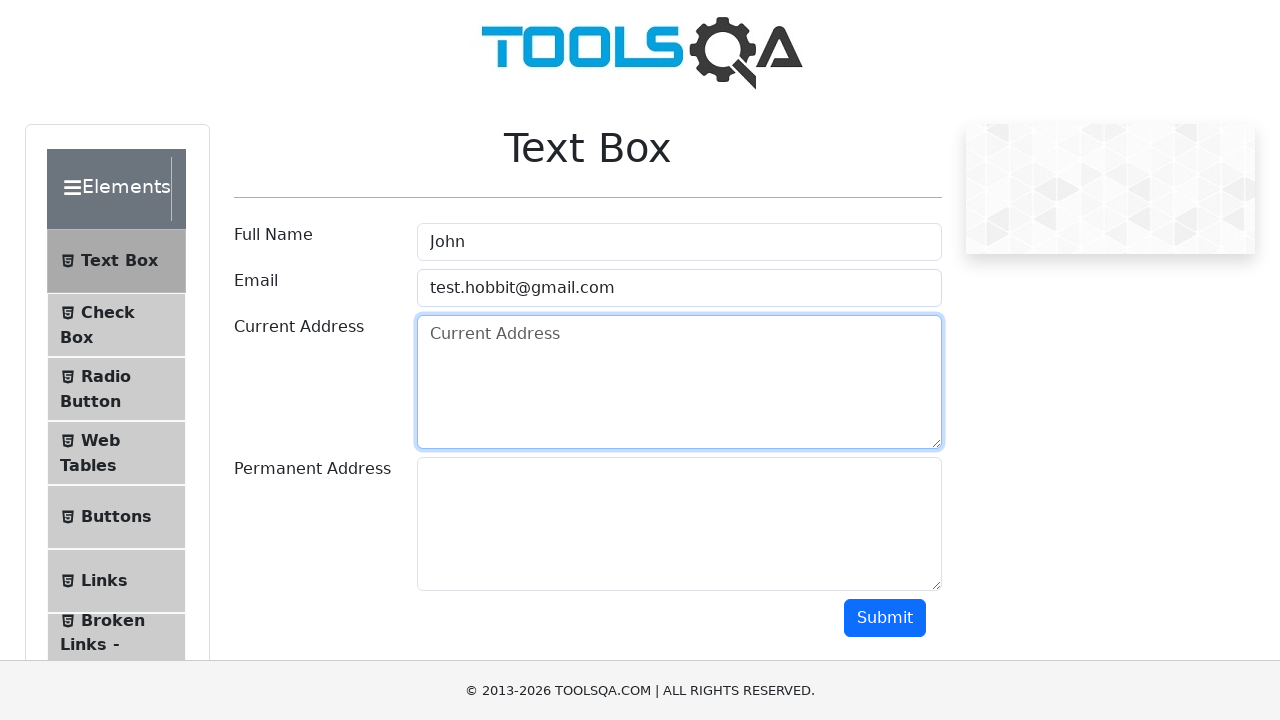

Filled current address field with 'Shire, Hobbiton, Bag End' on textarea#currentAddress
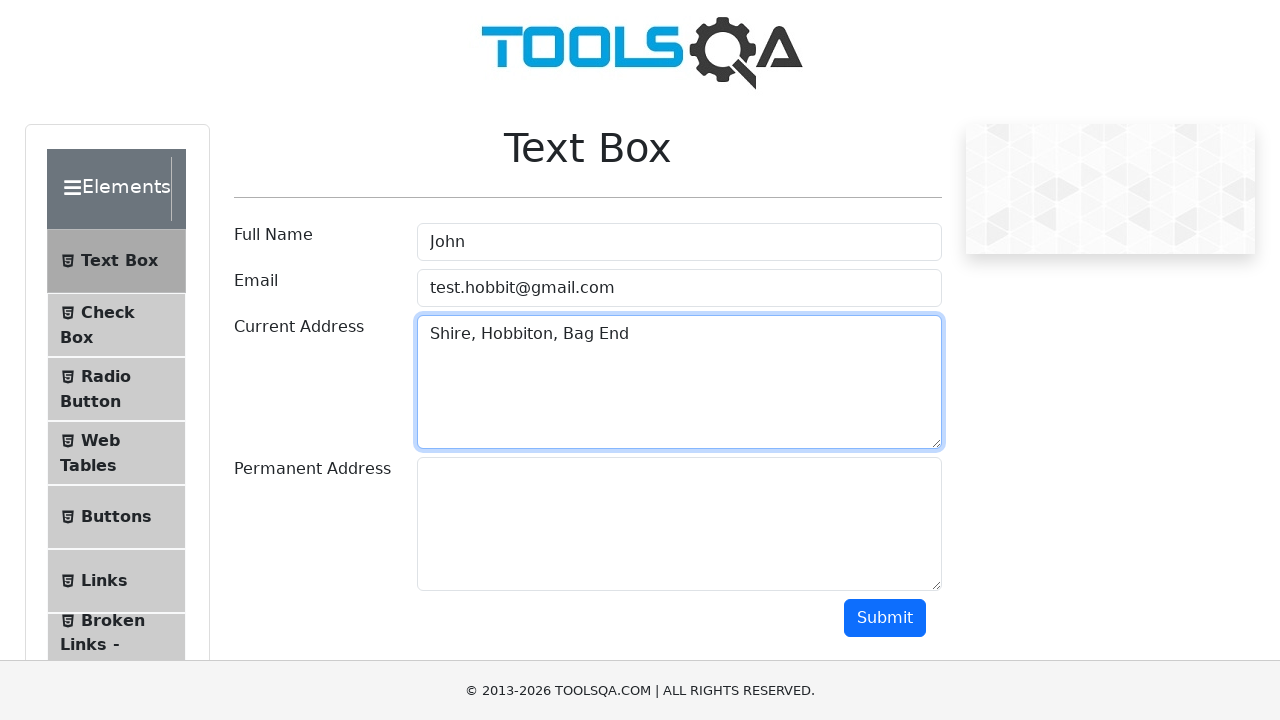

Cleared permanent address field on textarea#permanentAddress
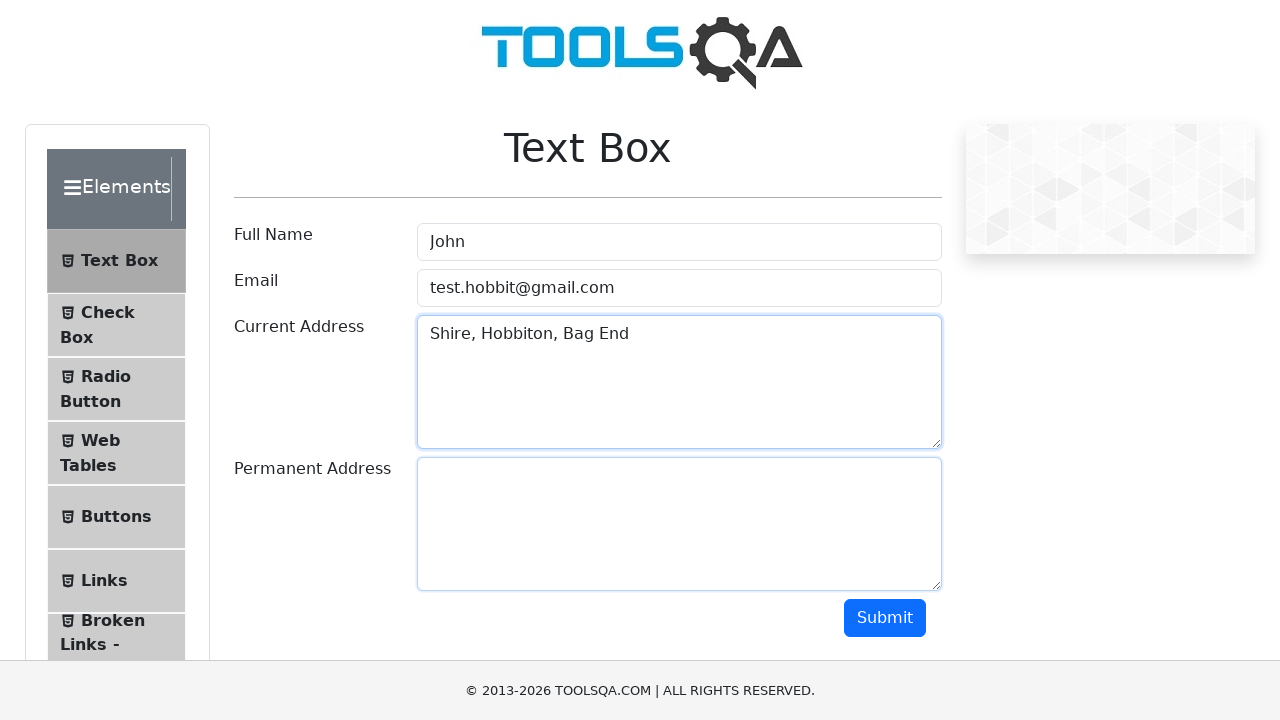

Filled permanent address field with 'Middleeart' on textarea#permanentAddress
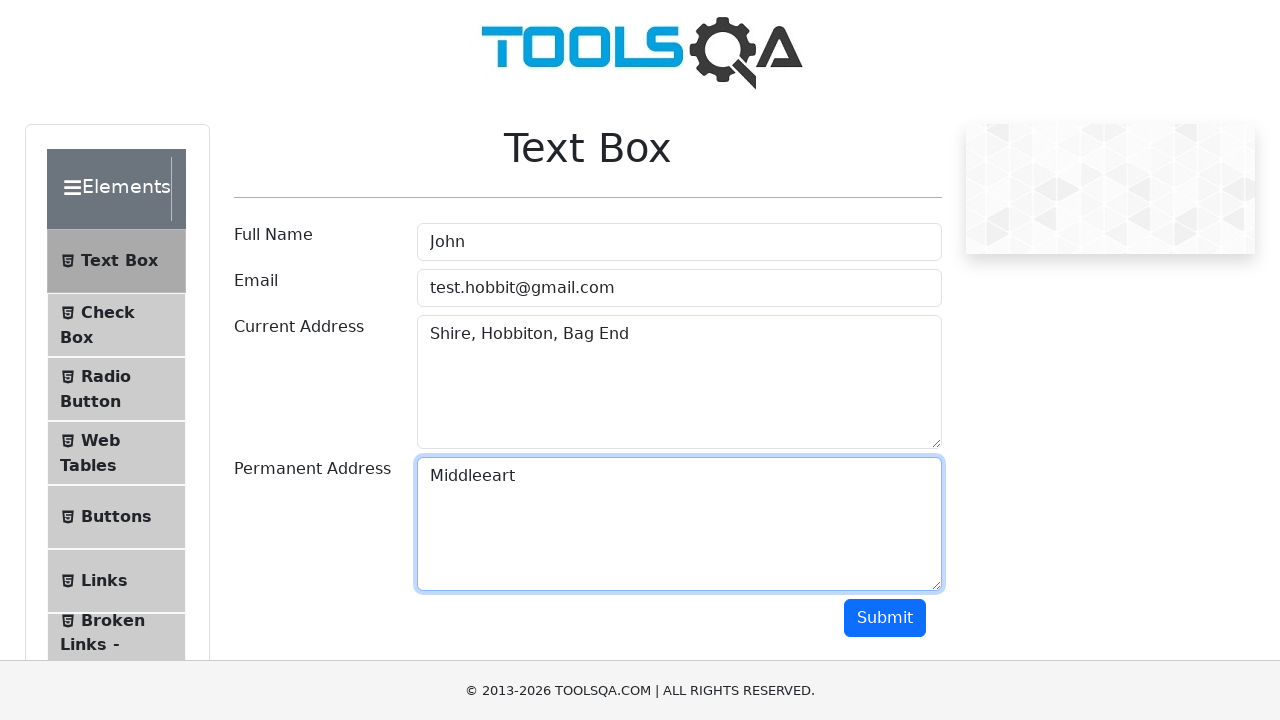

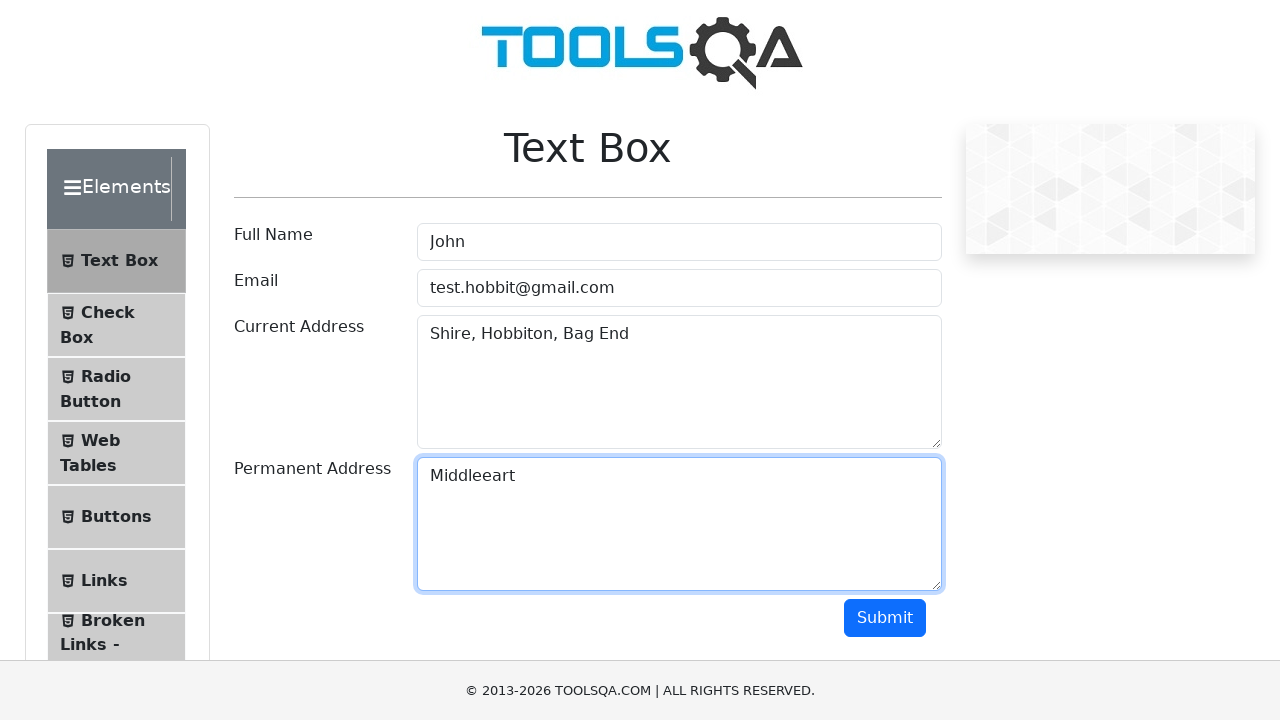